Interacts with a slider widget by dragging it to the 50% position.

Starting URL: http://demo.automationtesting.in/Slider.html

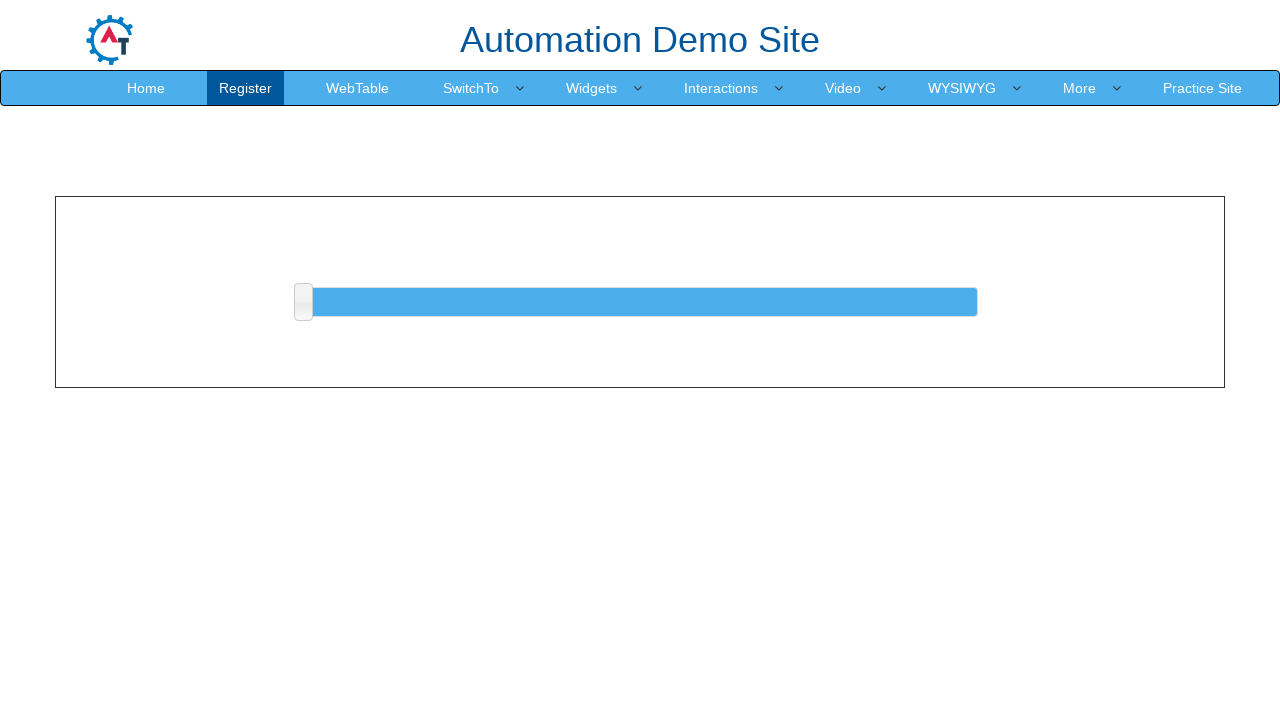

Located slider handle element
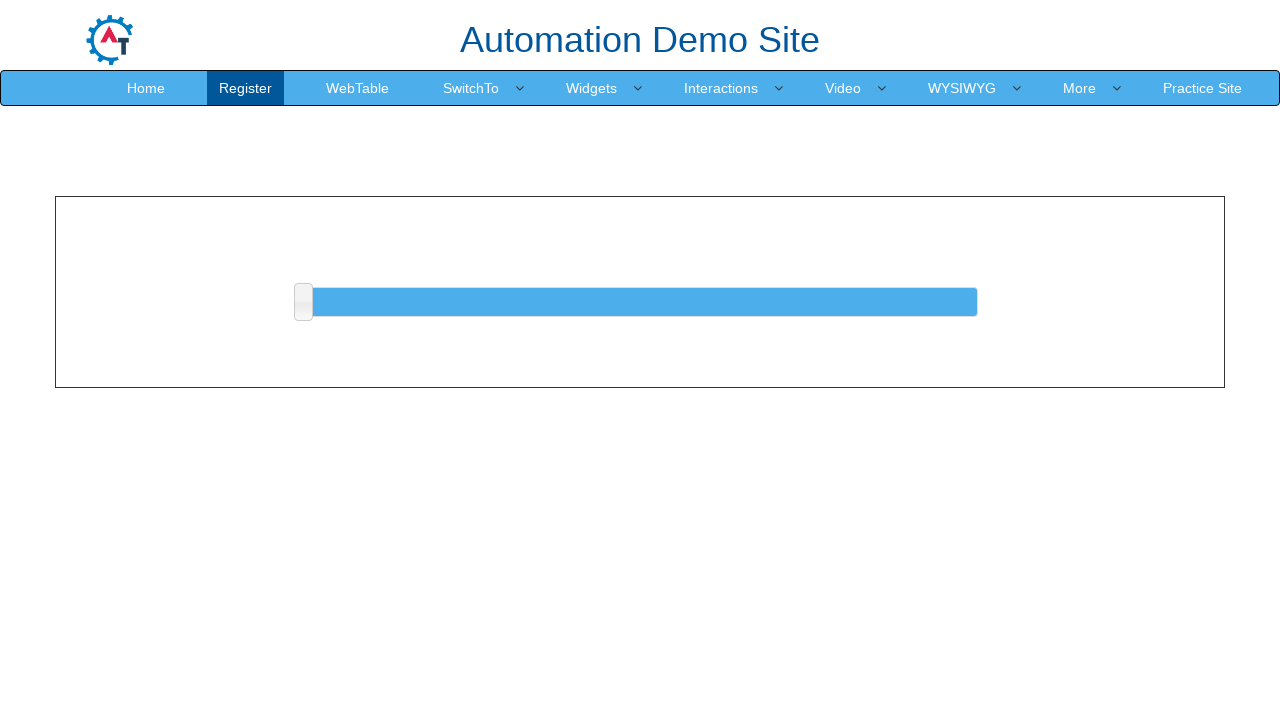

Located slider track element
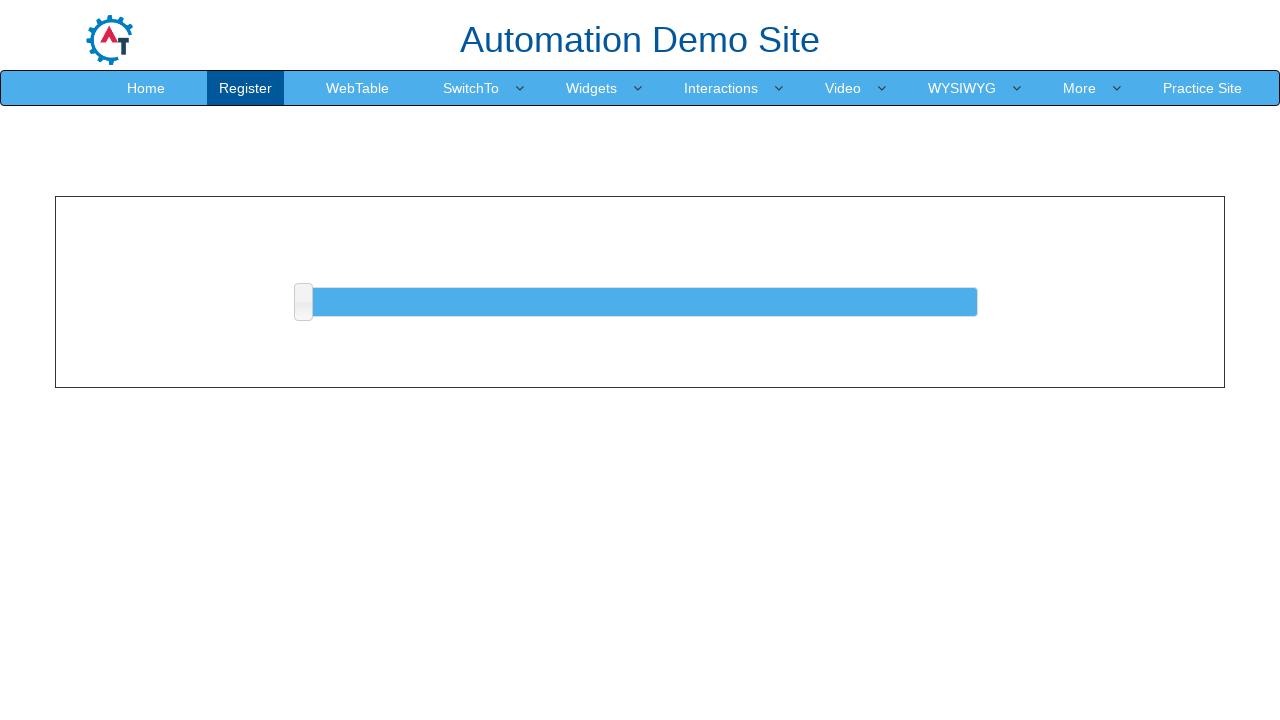

Retrieved bounding box of slider track
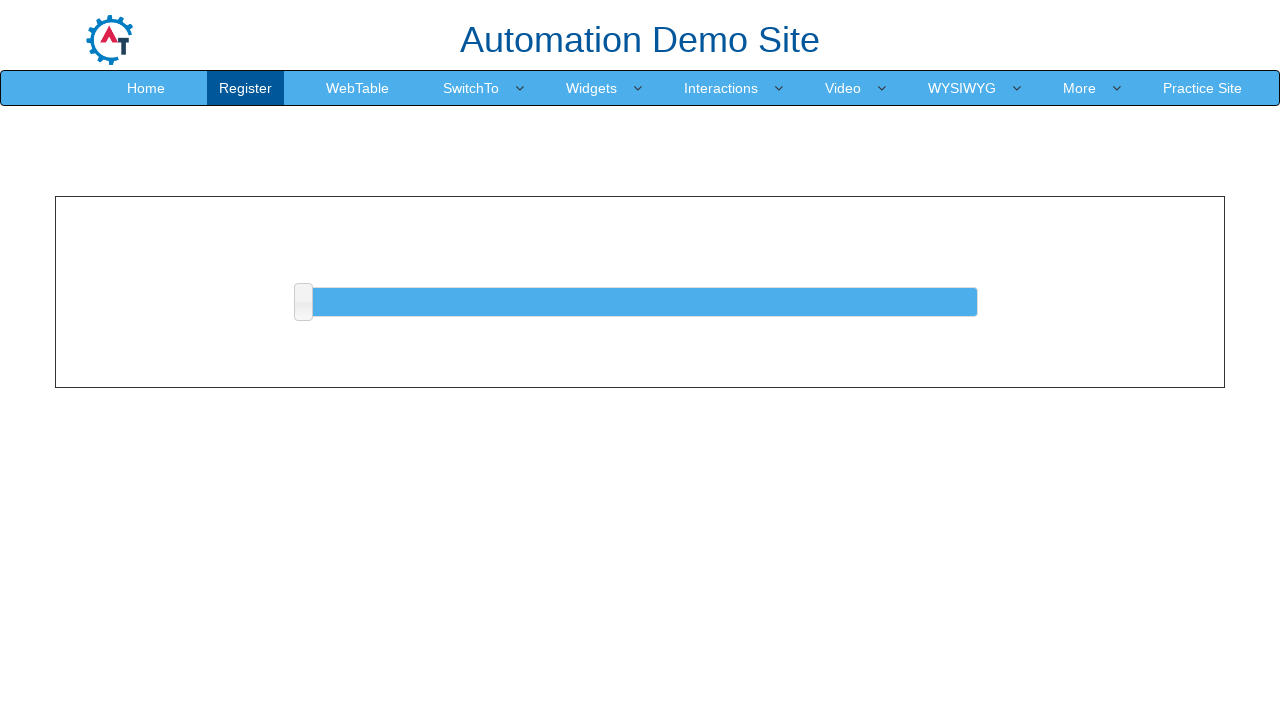

Dragged slider handle to 50% position at (641, 288)
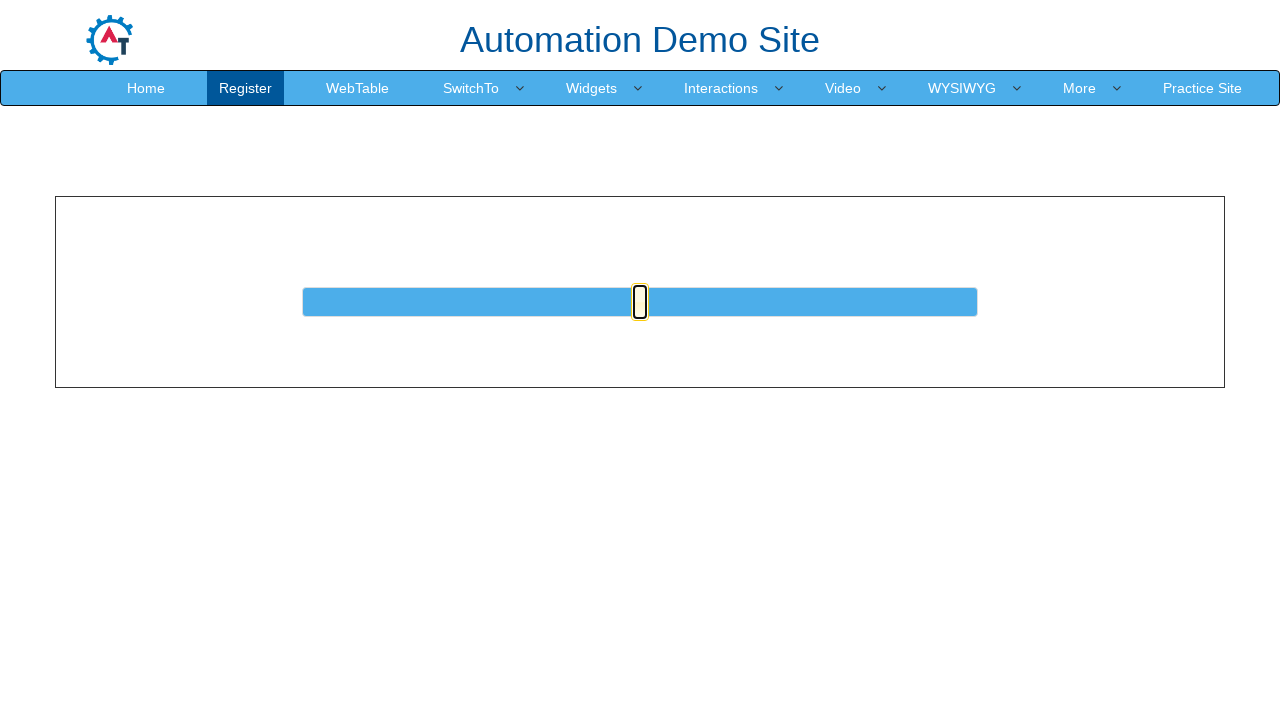

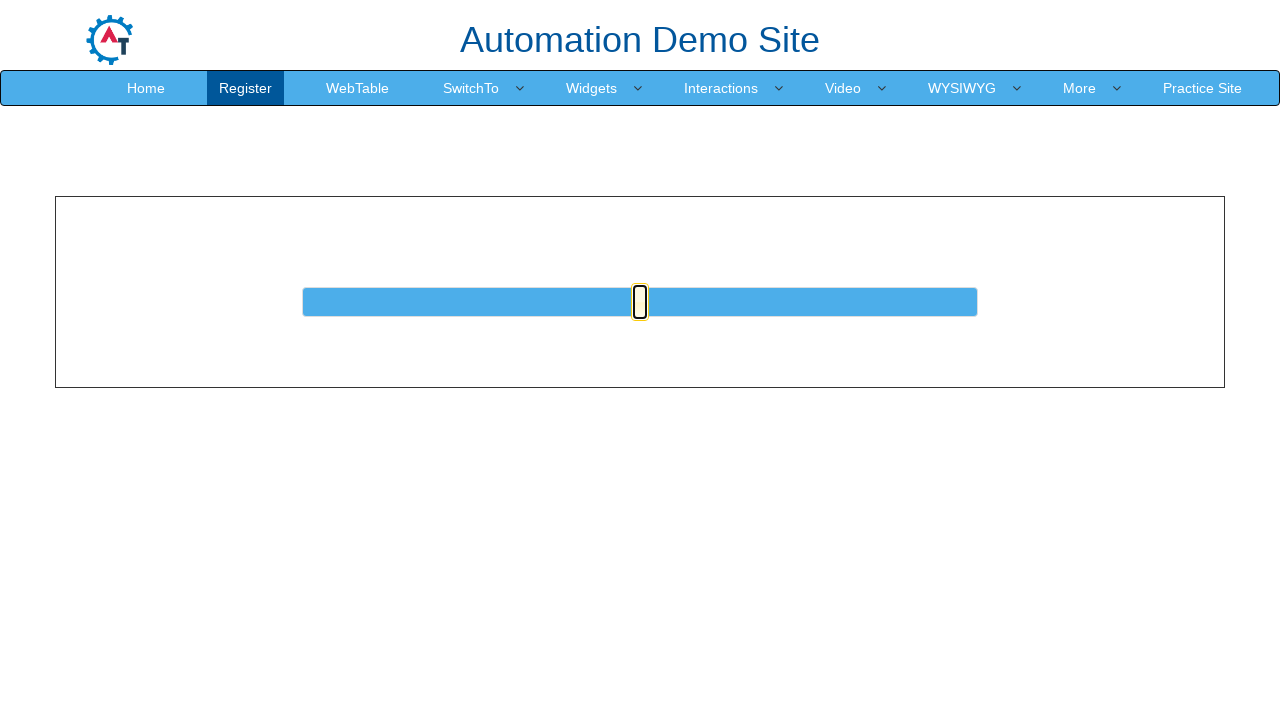